Navigates to an LMS website, clicks on a menu item to view courses, and counts the number of courses displayed on the page

Starting URL: https://alchemy.hguy.co/lms

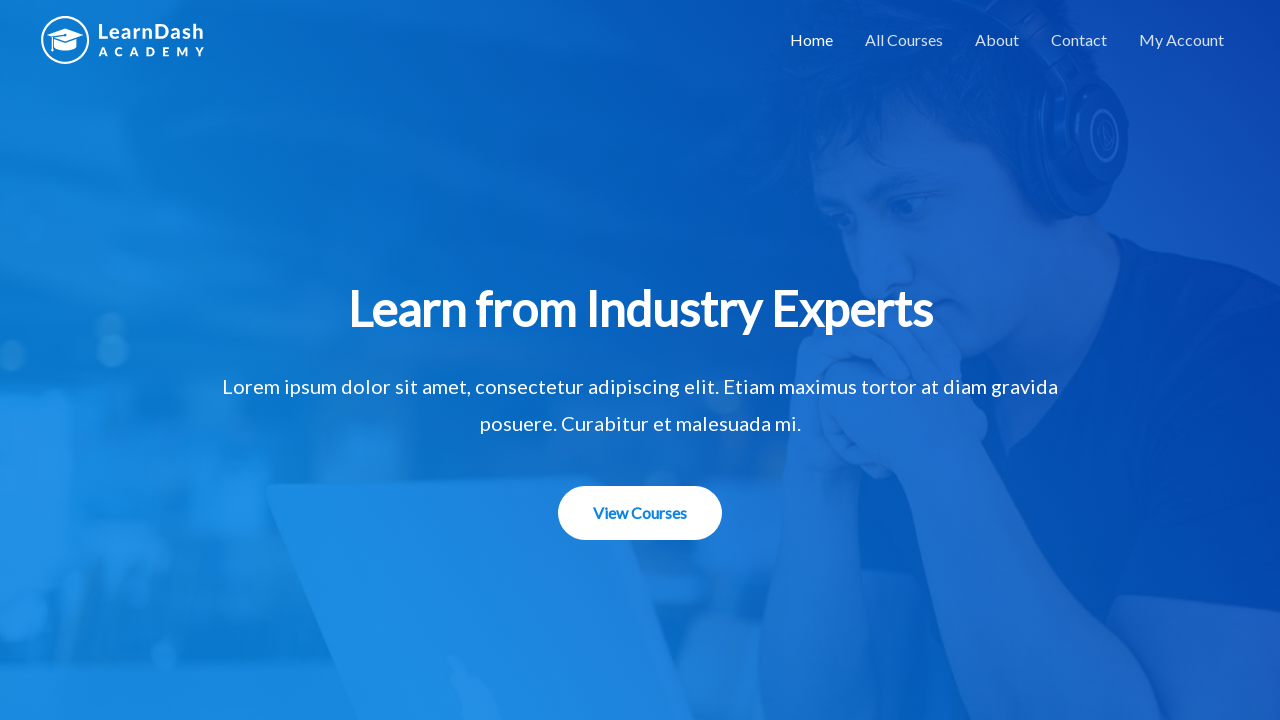

Clicked on courses menu item at (904, 40) on #menu-item-1508
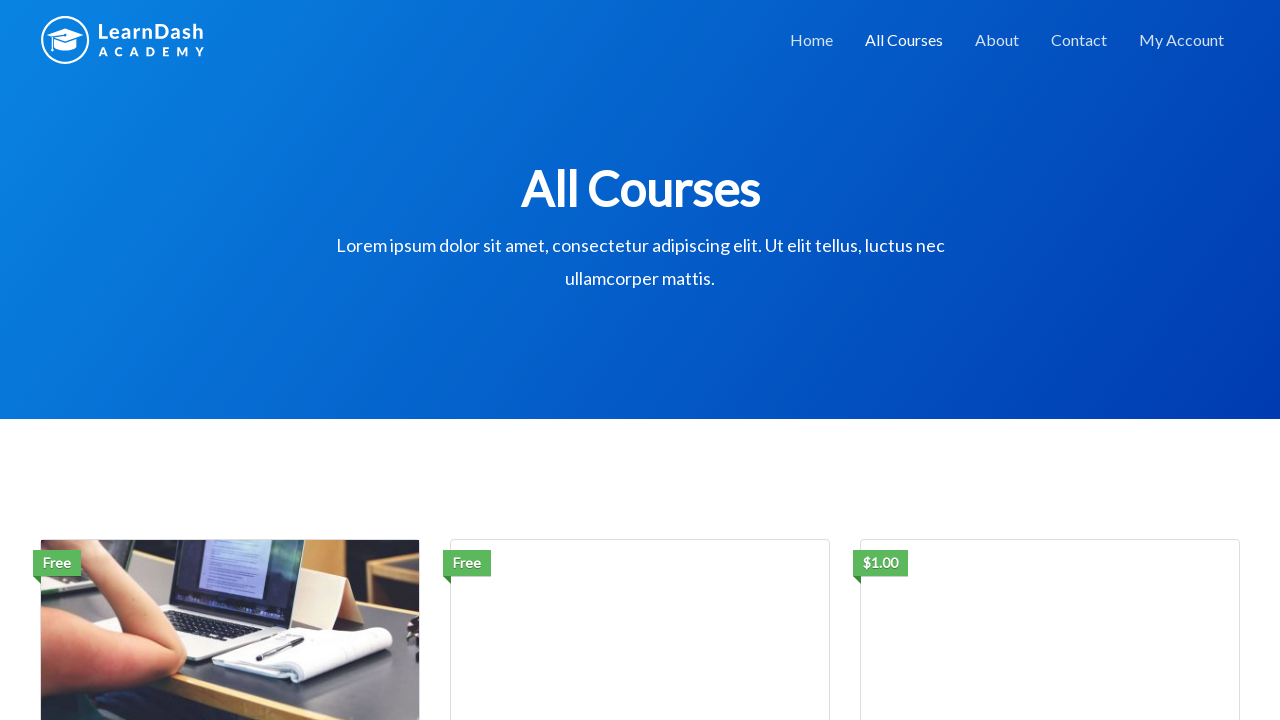

Waited for course captions to load
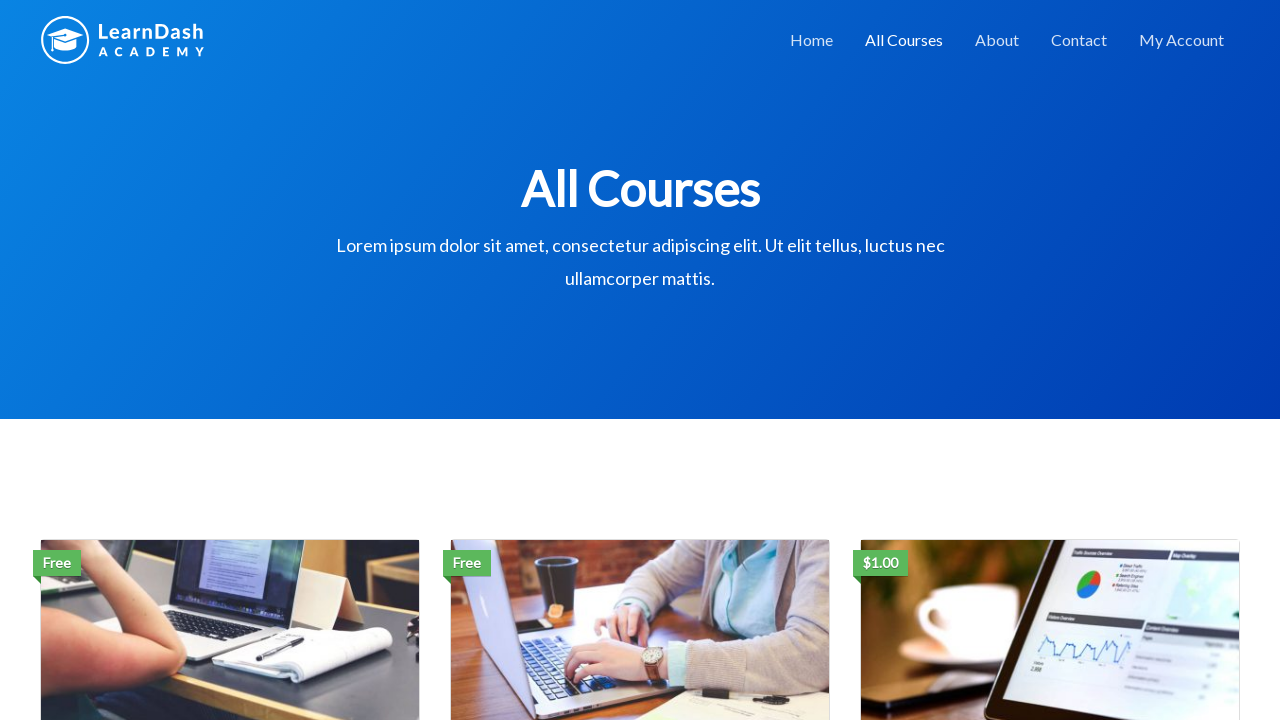

Retrieved all course elements - 3 courses found
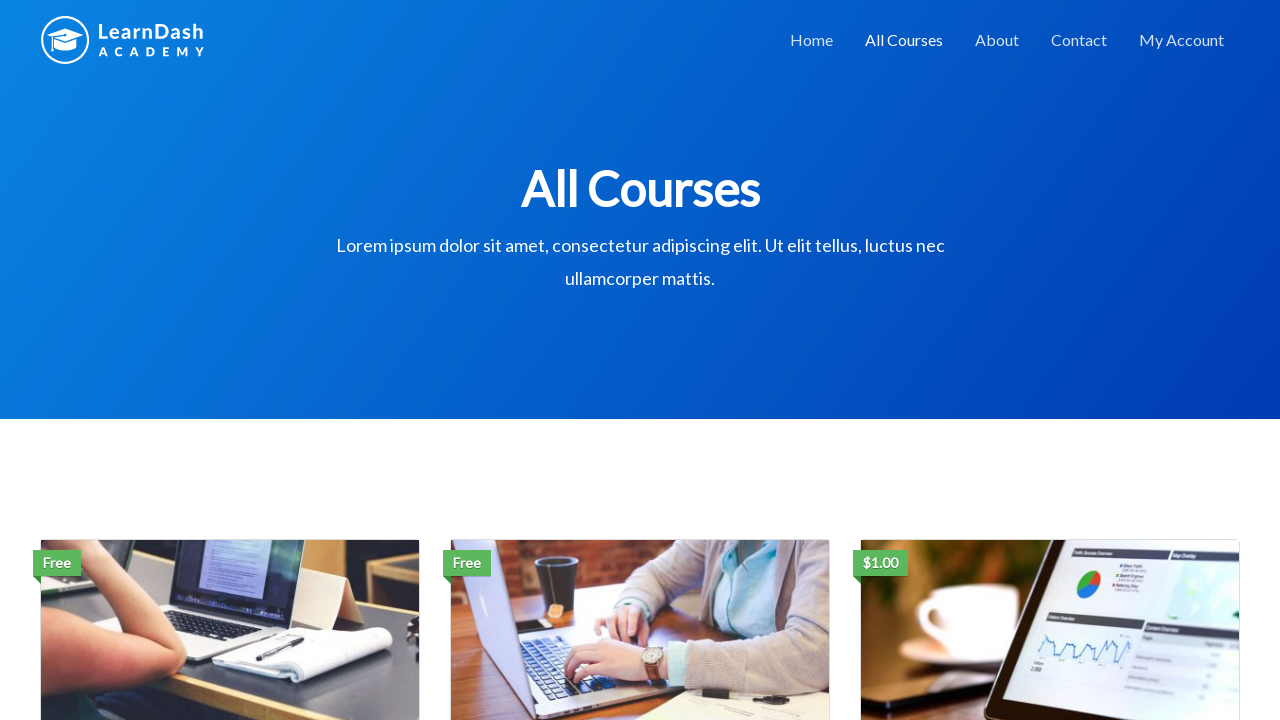

Counted and printed total number of courses: 3
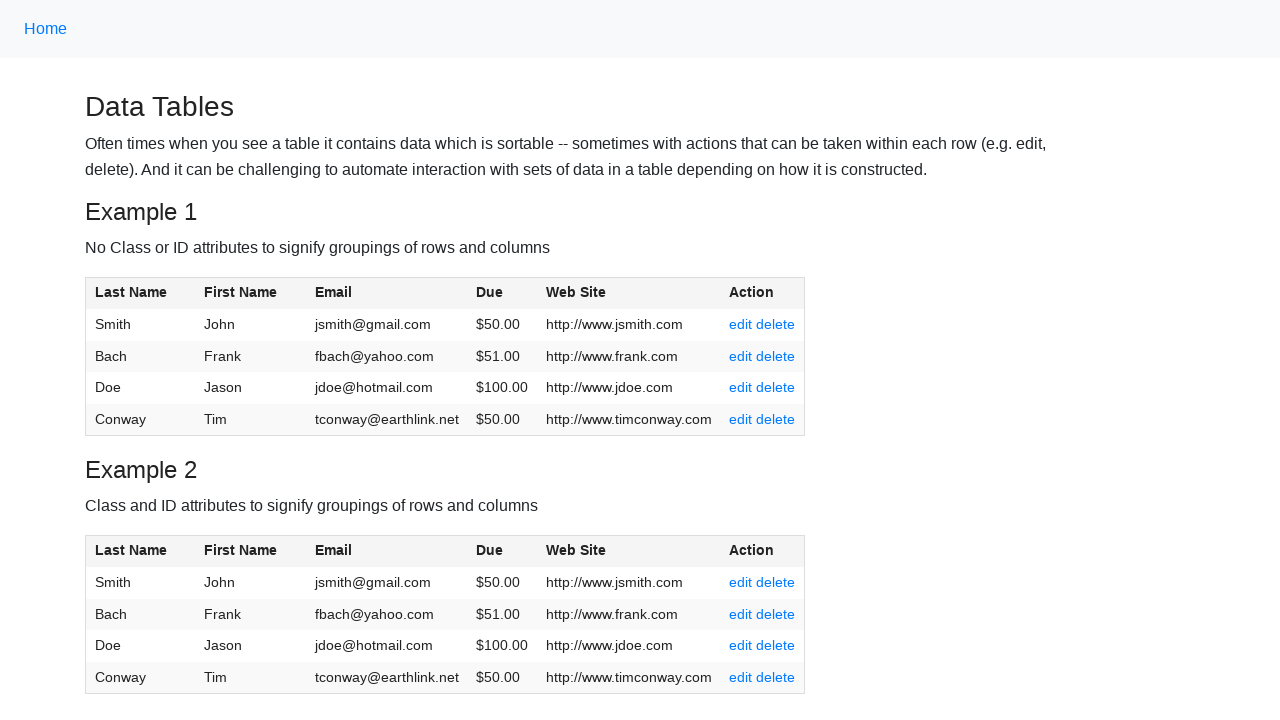

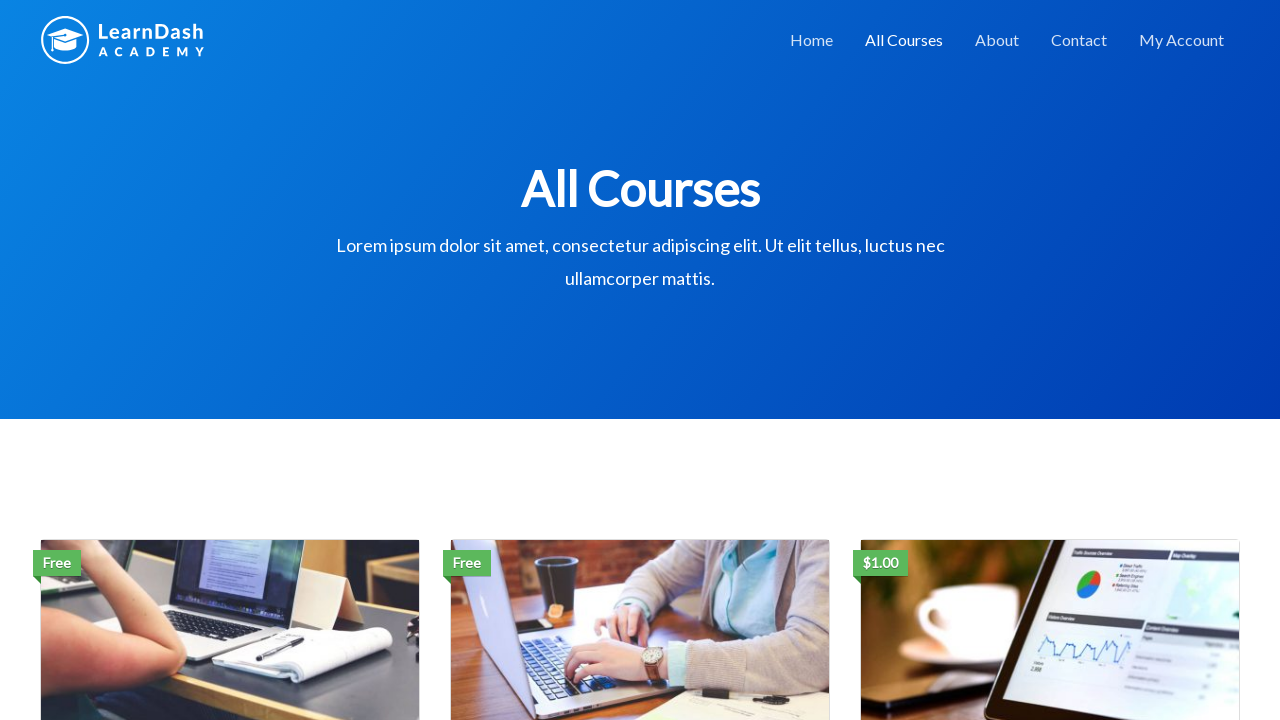